Tests un-marking items as complete by unchecking their toggle checkboxes

Starting URL: https://demo.playwright.dev/todomvc

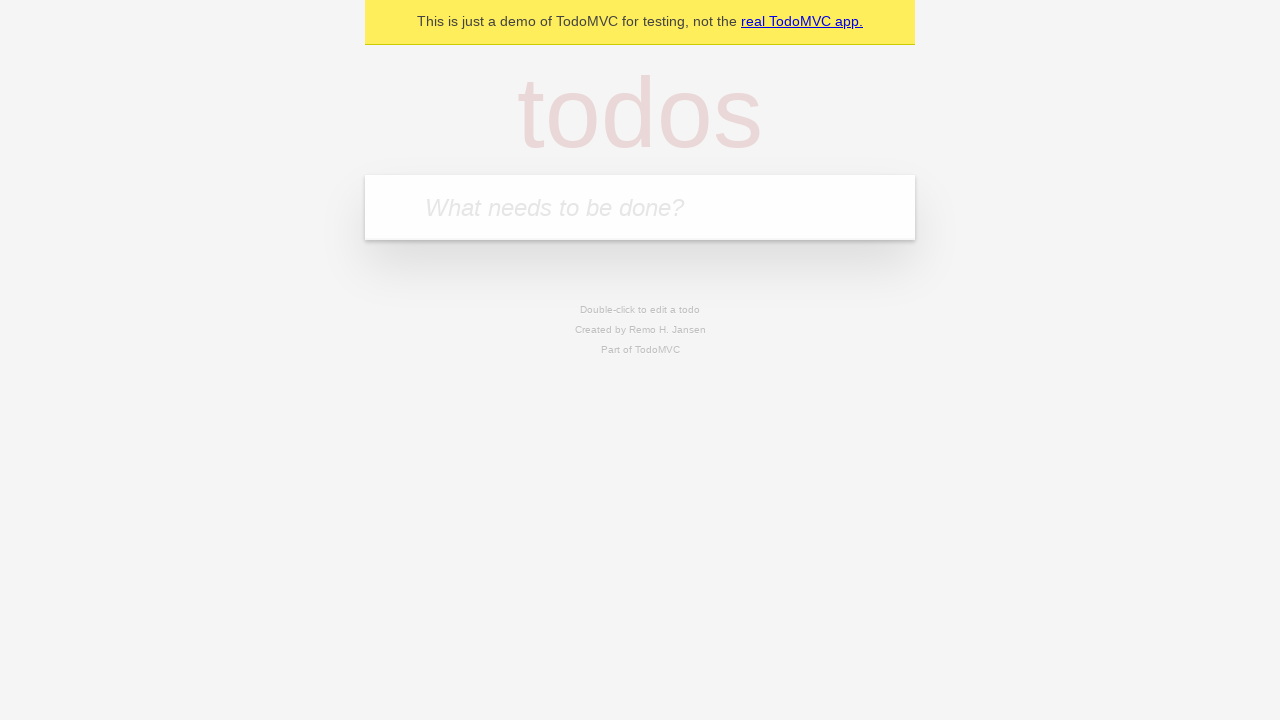

Filled new todo input with 'buy some cheese' on .new-todo
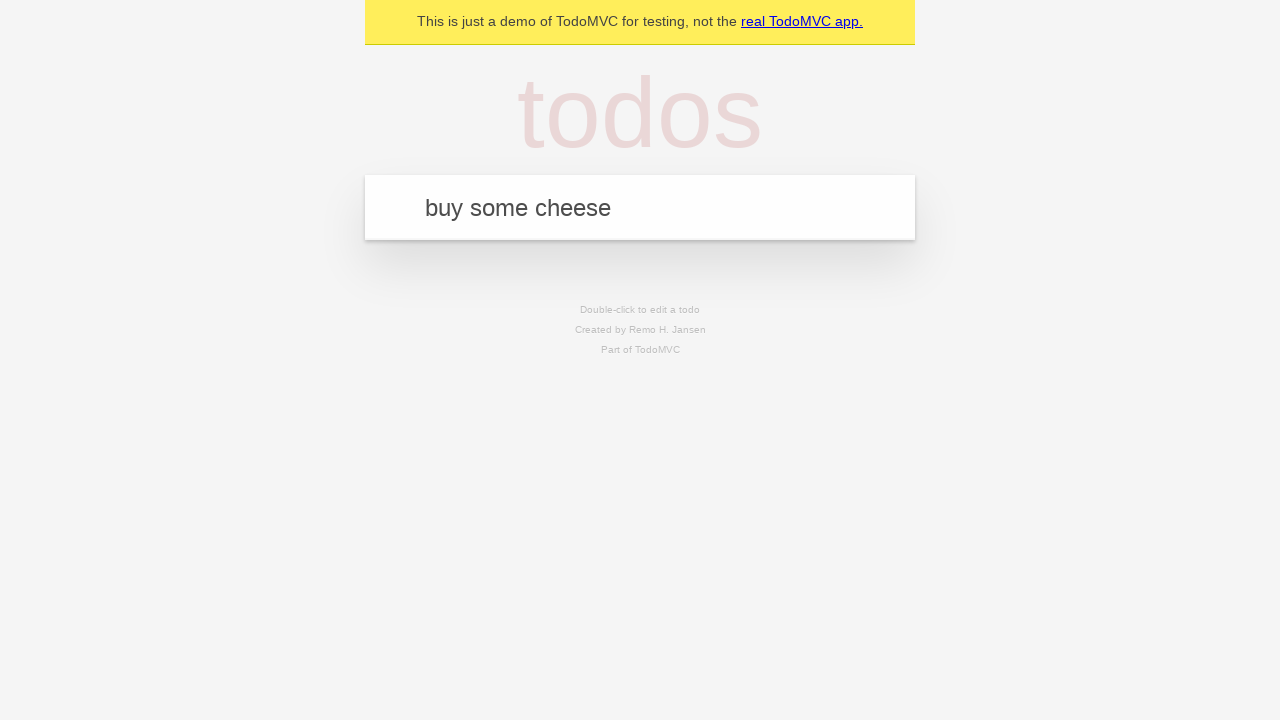

Pressed Enter to create first todo item on .new-todo
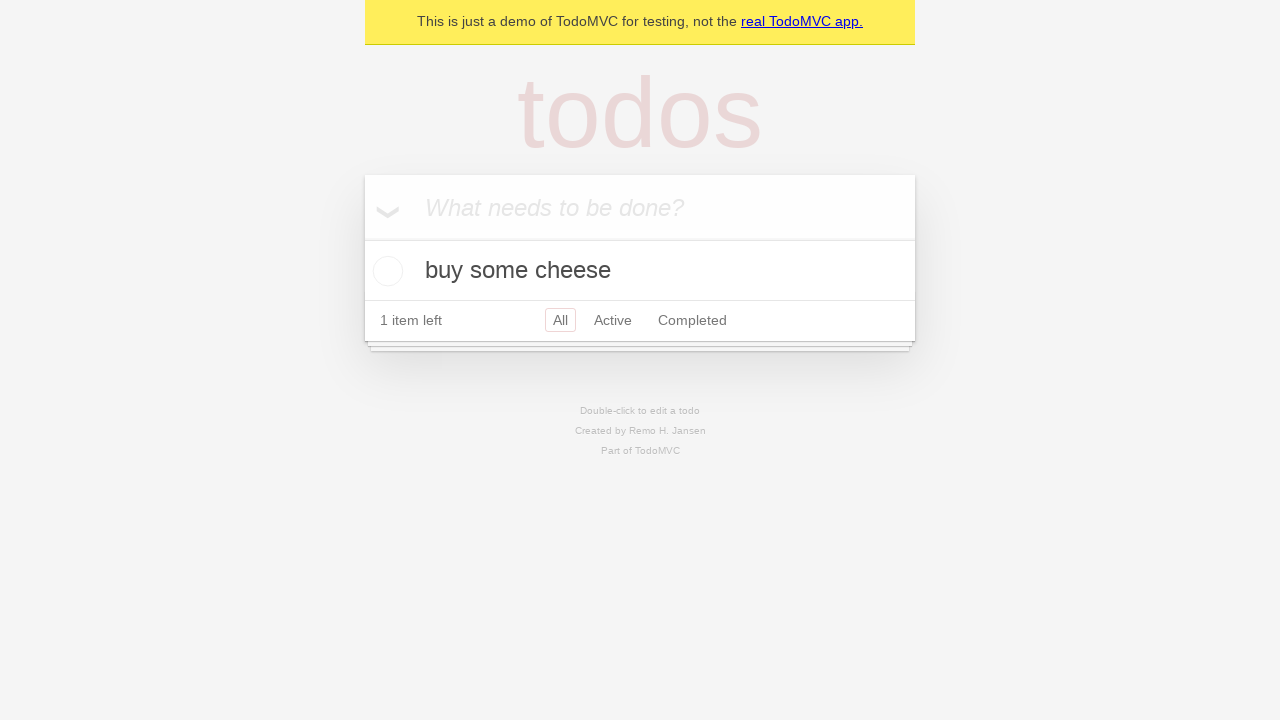

Filled new todo input with 'feed the cat' on .new-todo
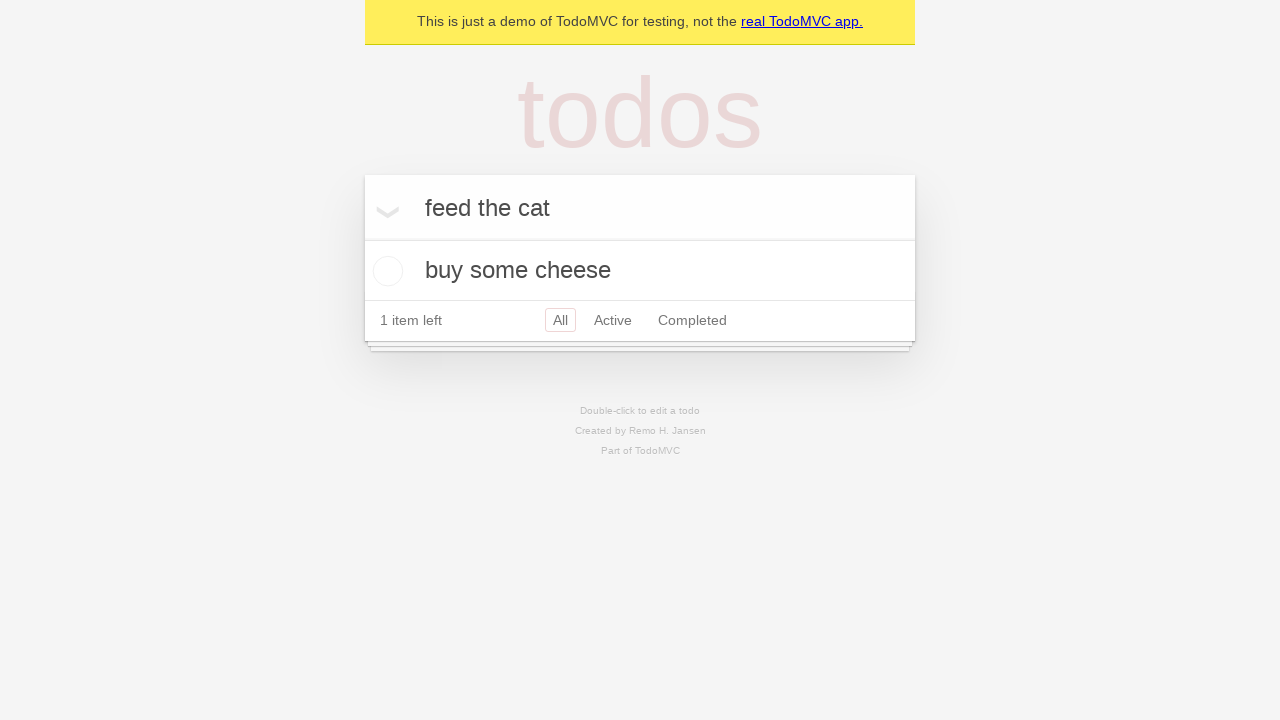

Pressed Enter to create second todo item on .new-todo
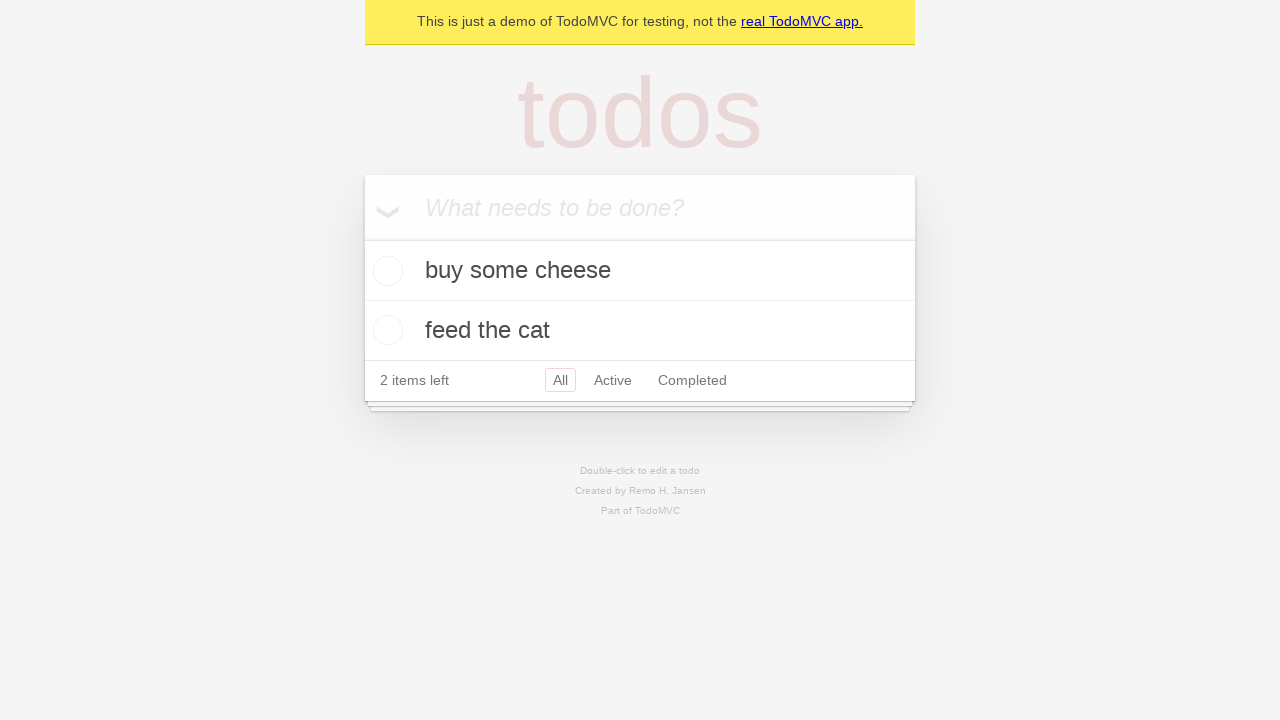

Checked toggle checkbox for first todo item to mark it complete at (385, 271) on .todo-list li >> nth=0 >> .toggle
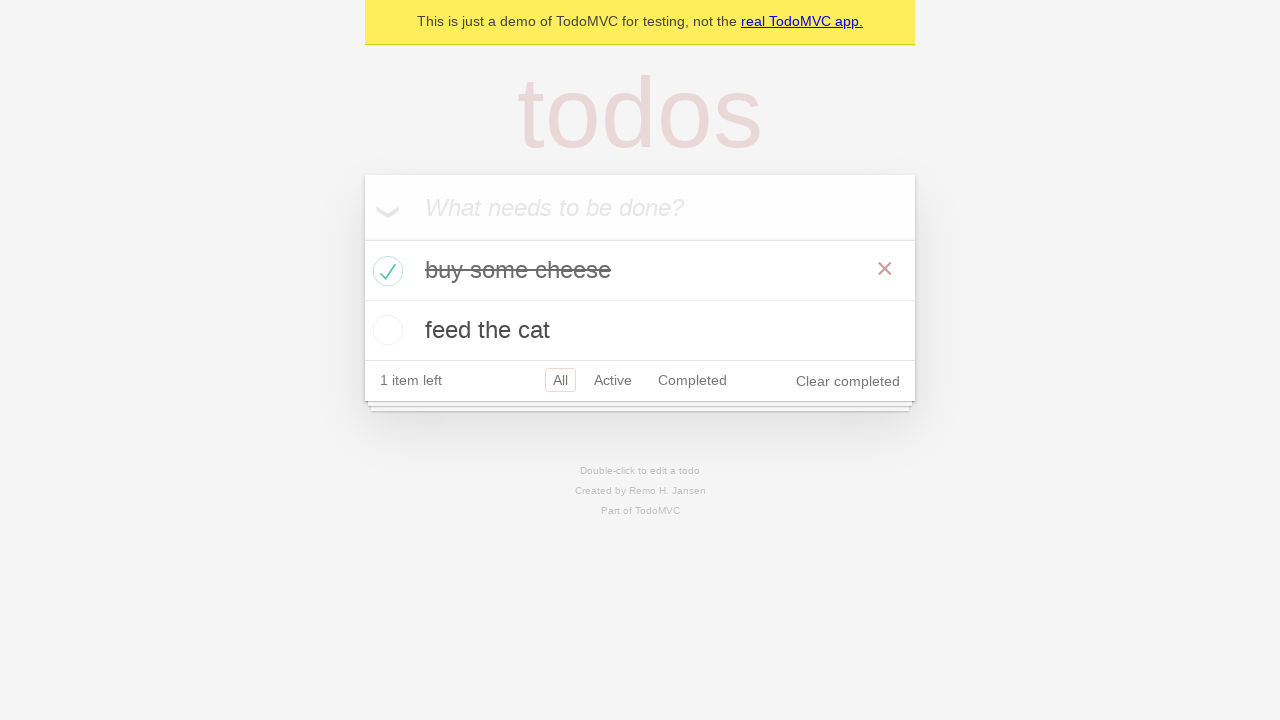

Unchecked toggle checkbox for first todo item to un-mark it as complete at (385, 271) on .todo-list li >> nth=0 >> .toggle
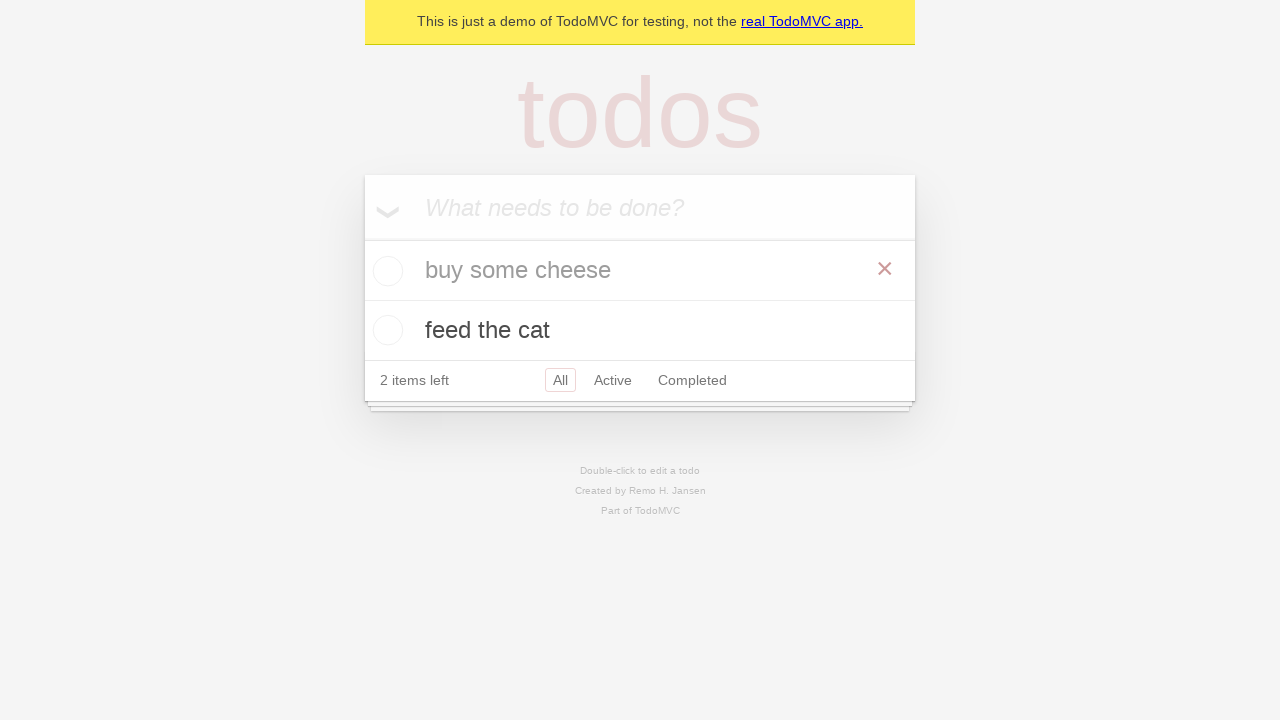

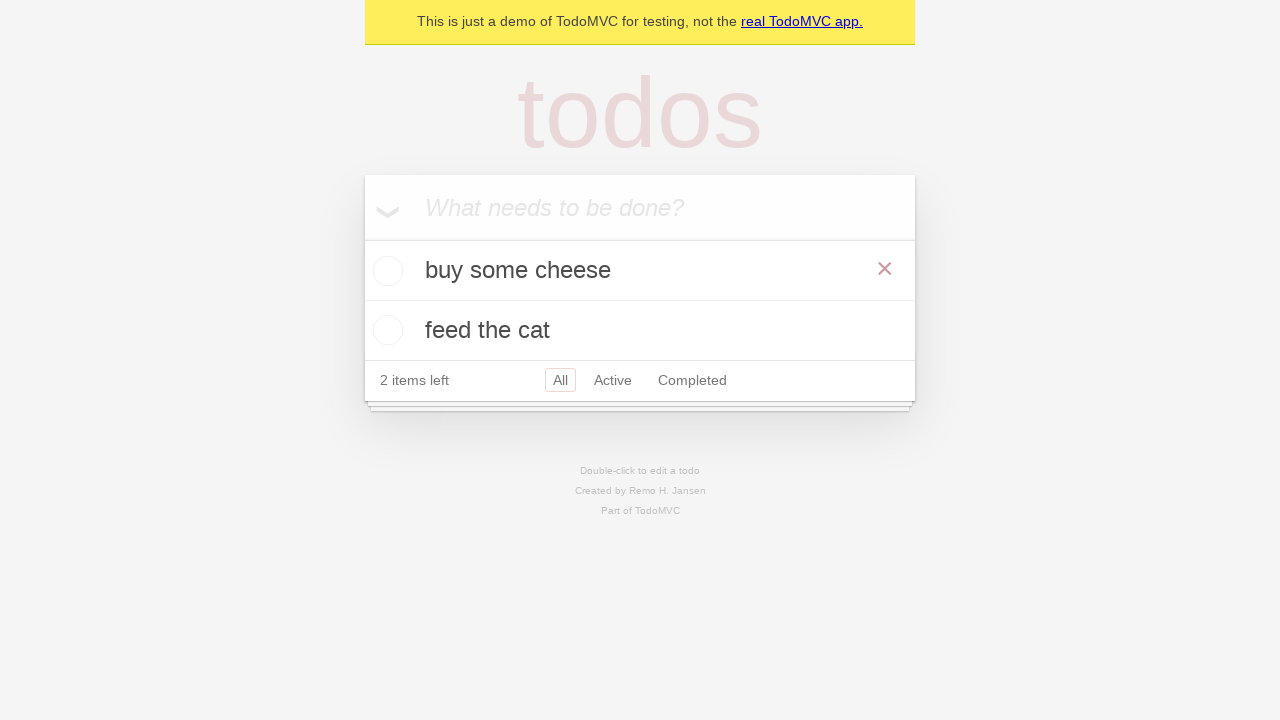